Tests the "Our Role" page of the National Library Board Singapore website by verifying breadcrumb navigation, page title, description text, and expandable content sections are displayed correctly.

Starting URL: https://www.nlb.gov.sg/main/about-us/About-NLB/our-role

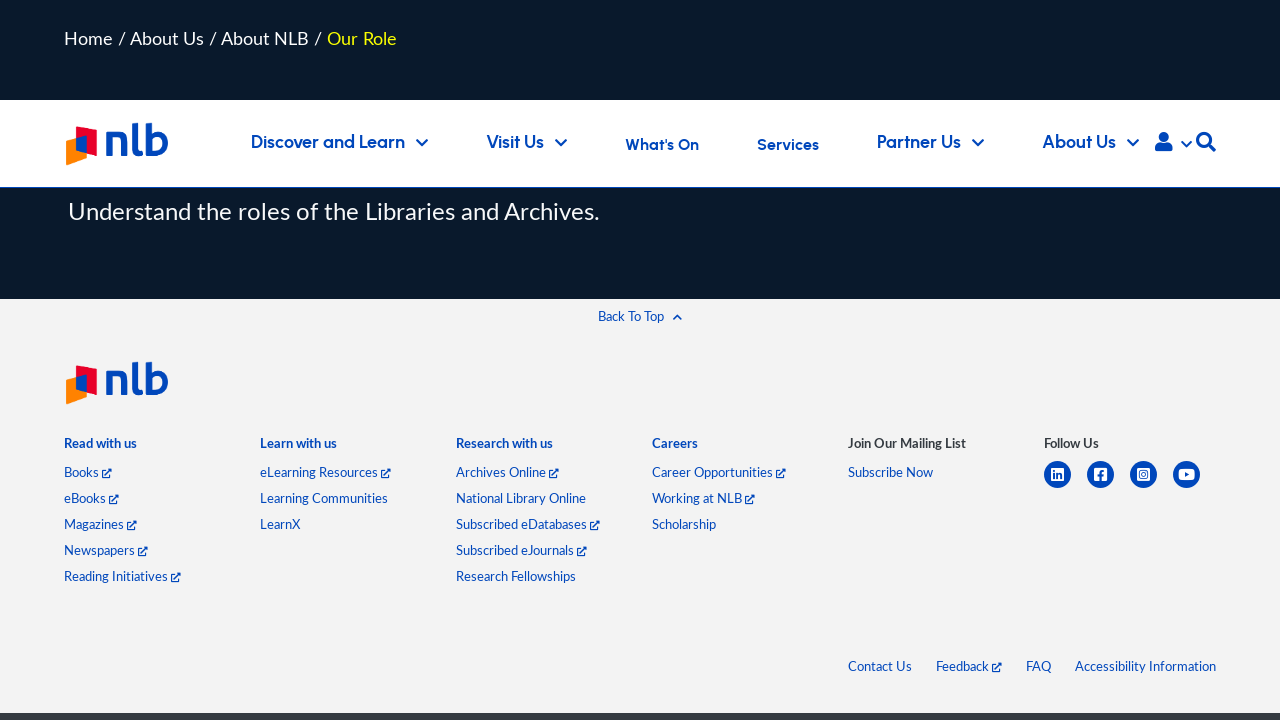

Breadcrumb navigation component loaded
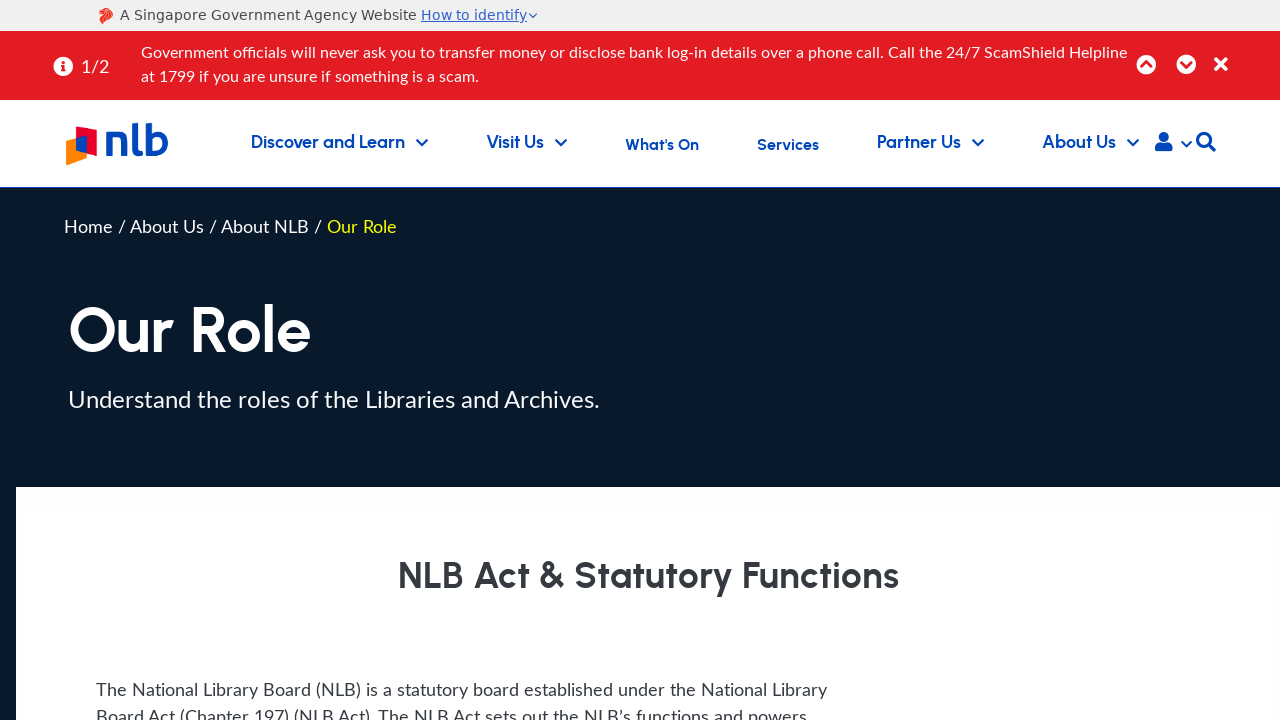

Page description title loaded
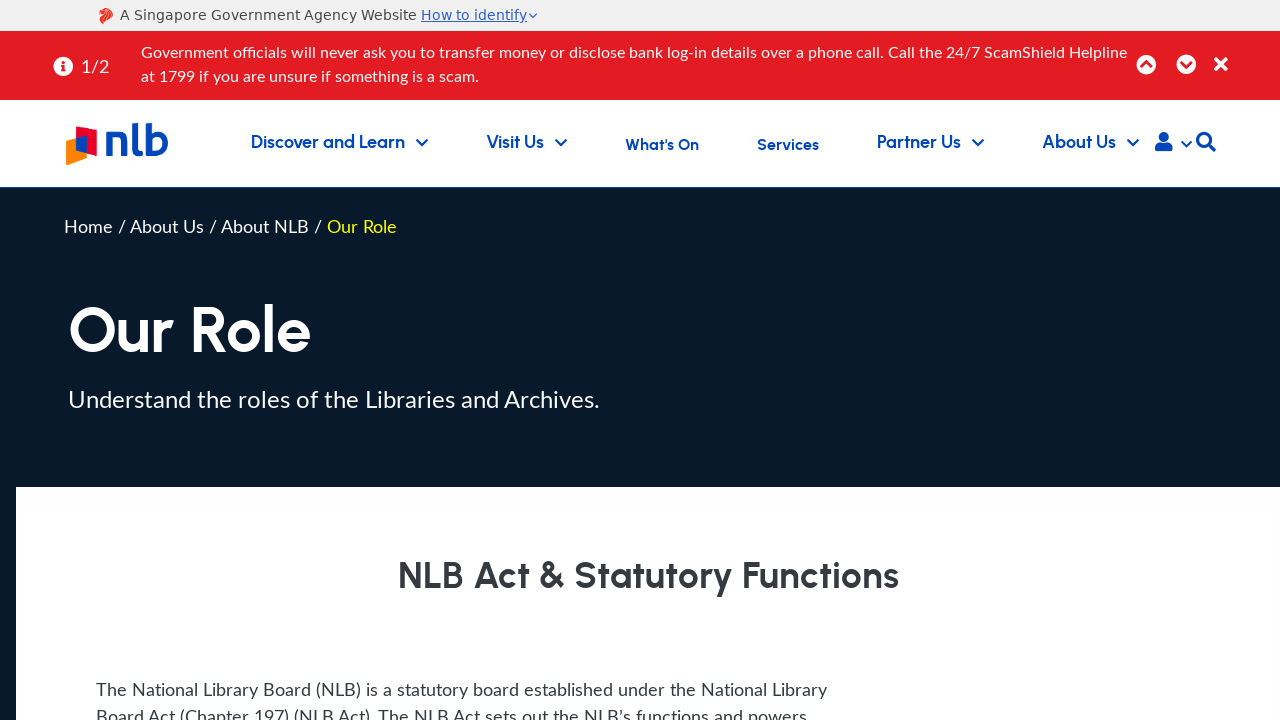

Page description text loaded
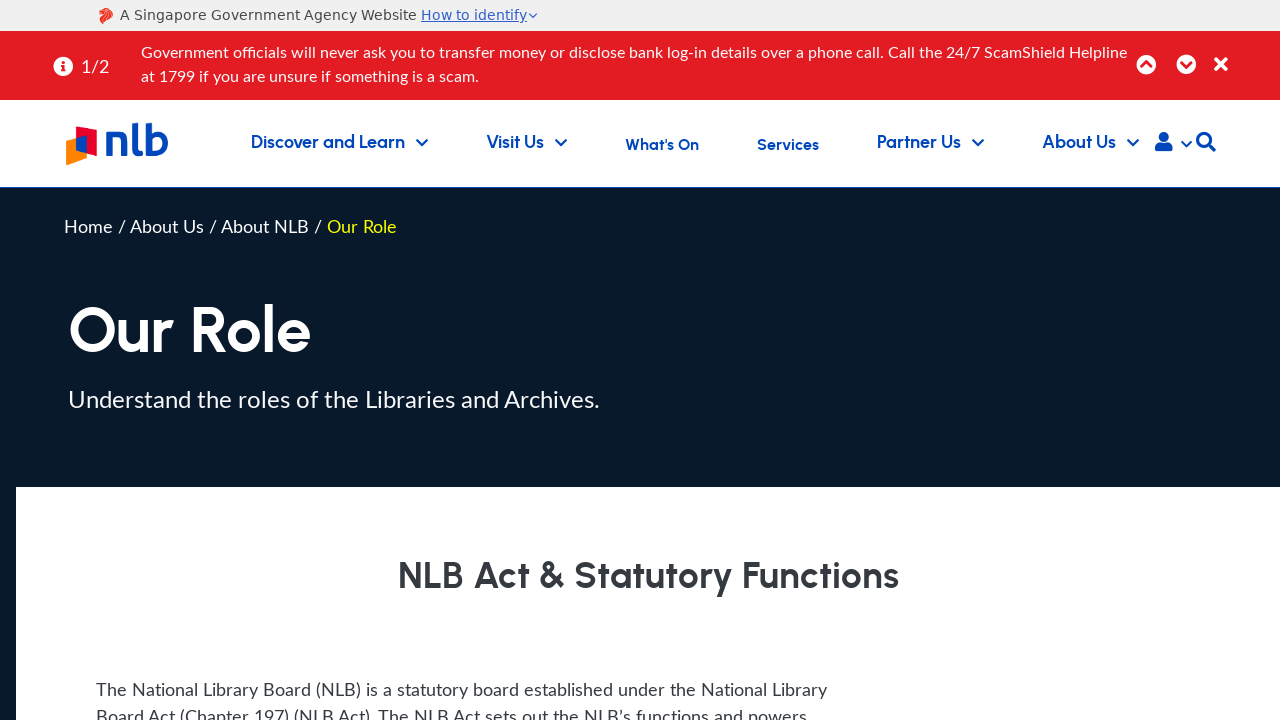

NLB Act & Statutory Functions content title loaded
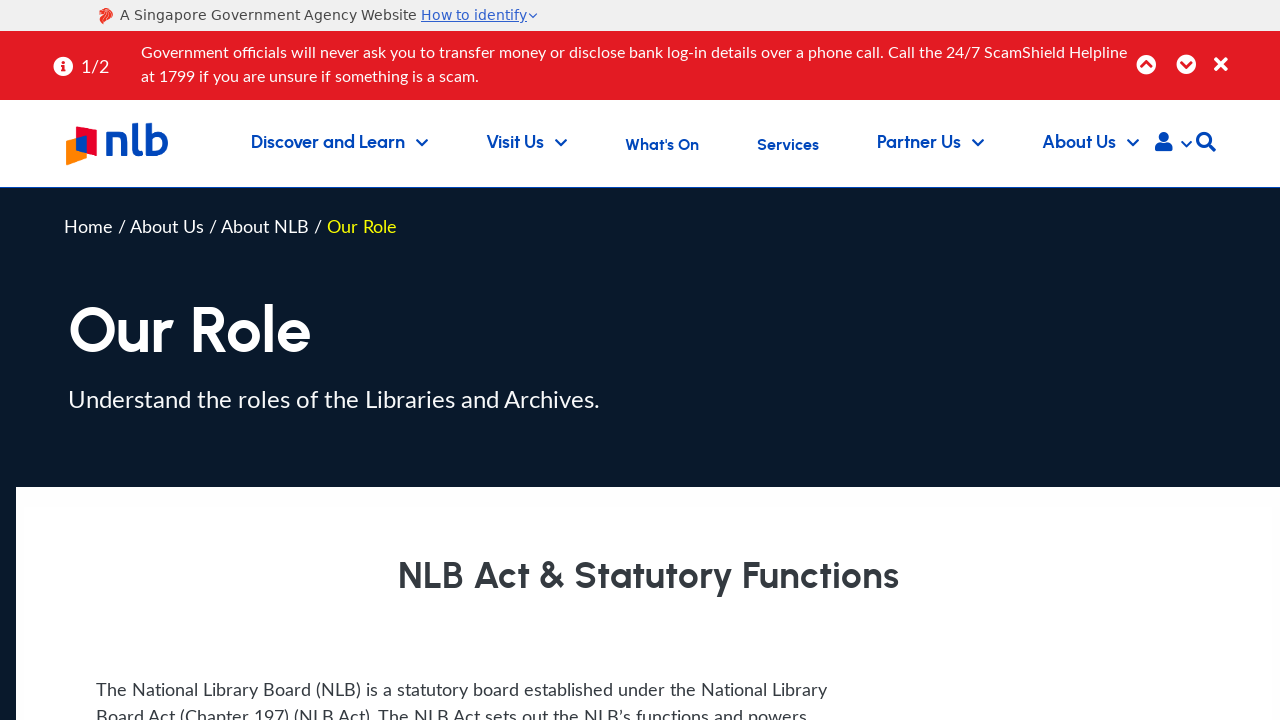

Expandable content section loaded
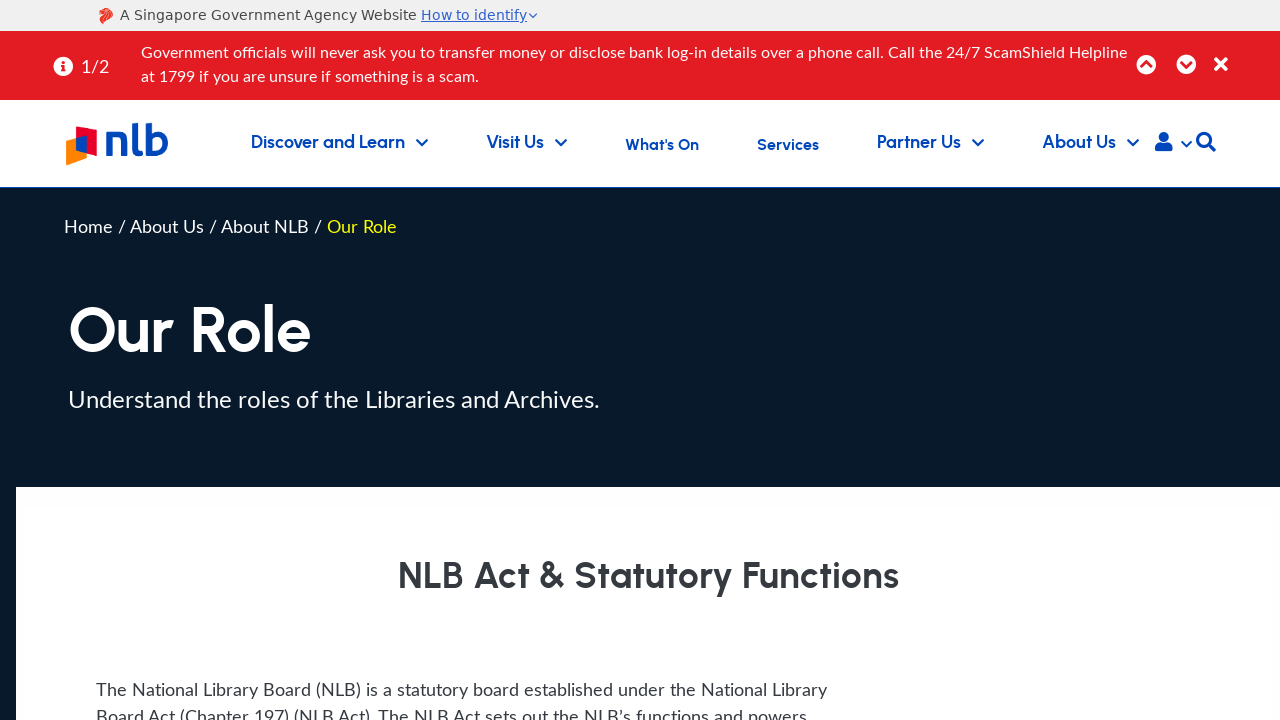

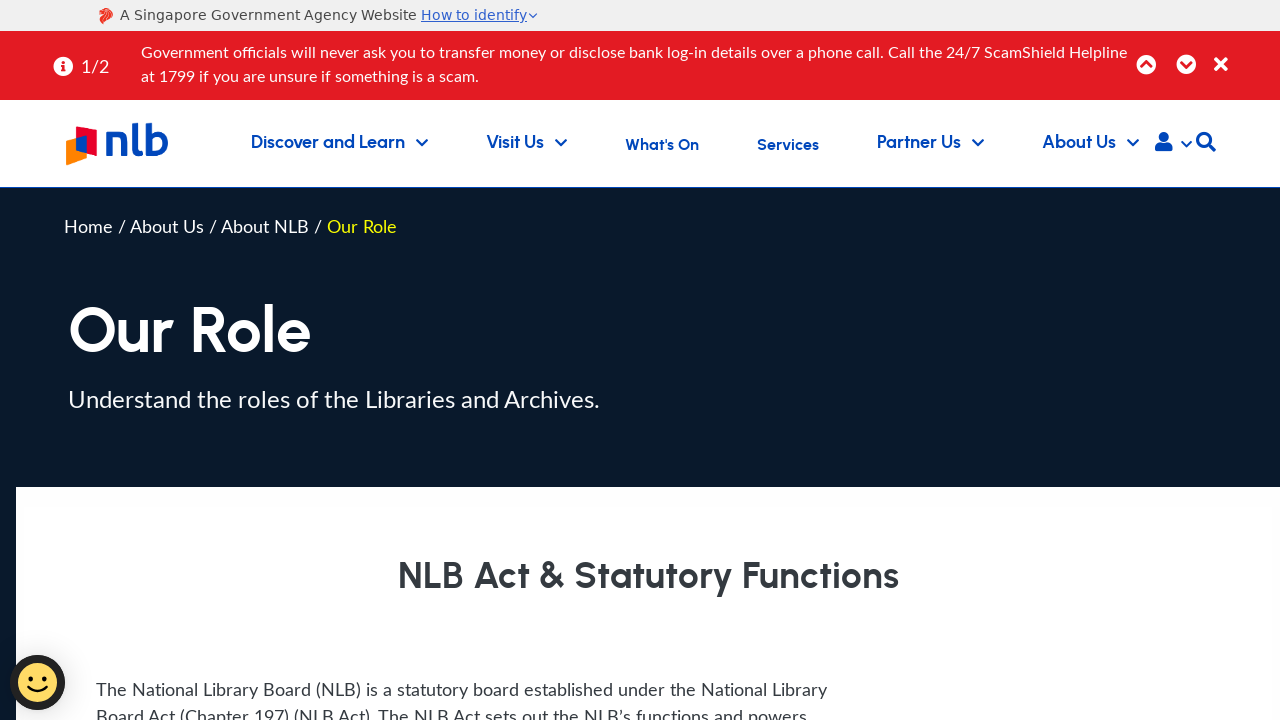